Verifies that the Dream Diary home page loads correctly and clicks the My Dreams button to test navigation

Starting URL: https://arjitnigam.github.io/myDreams/

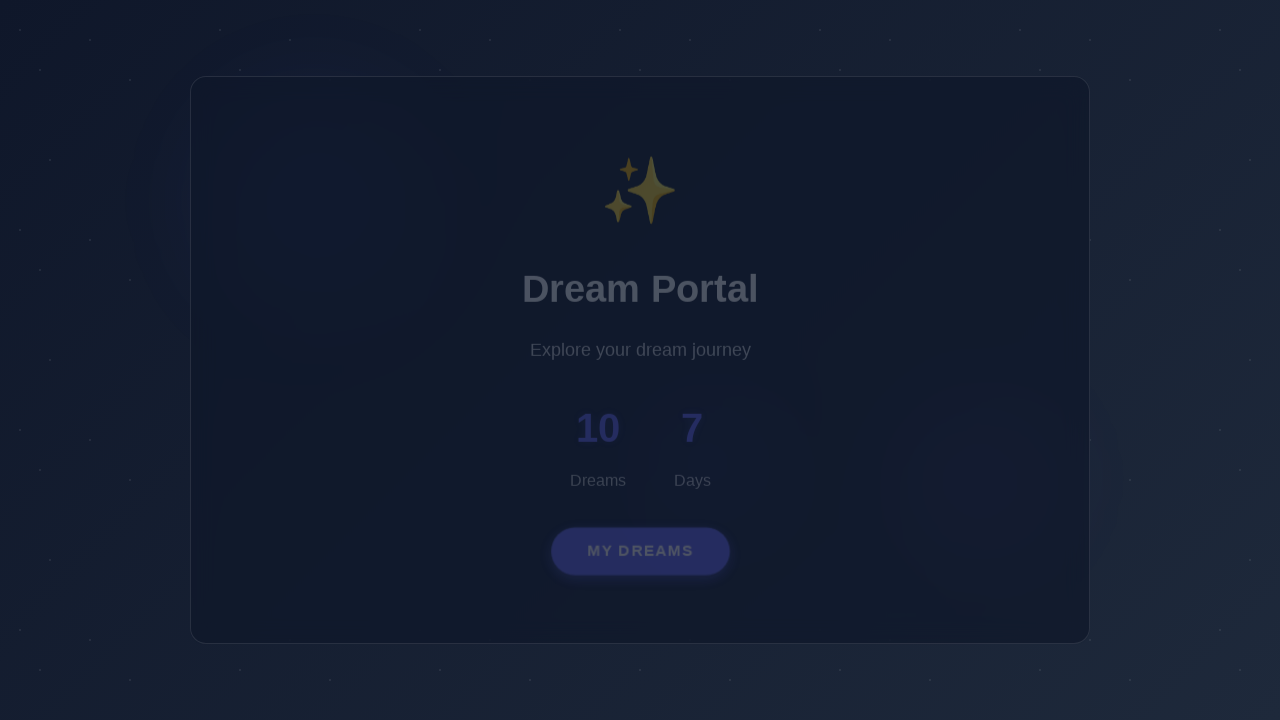

Navigated to Dream Diary home page
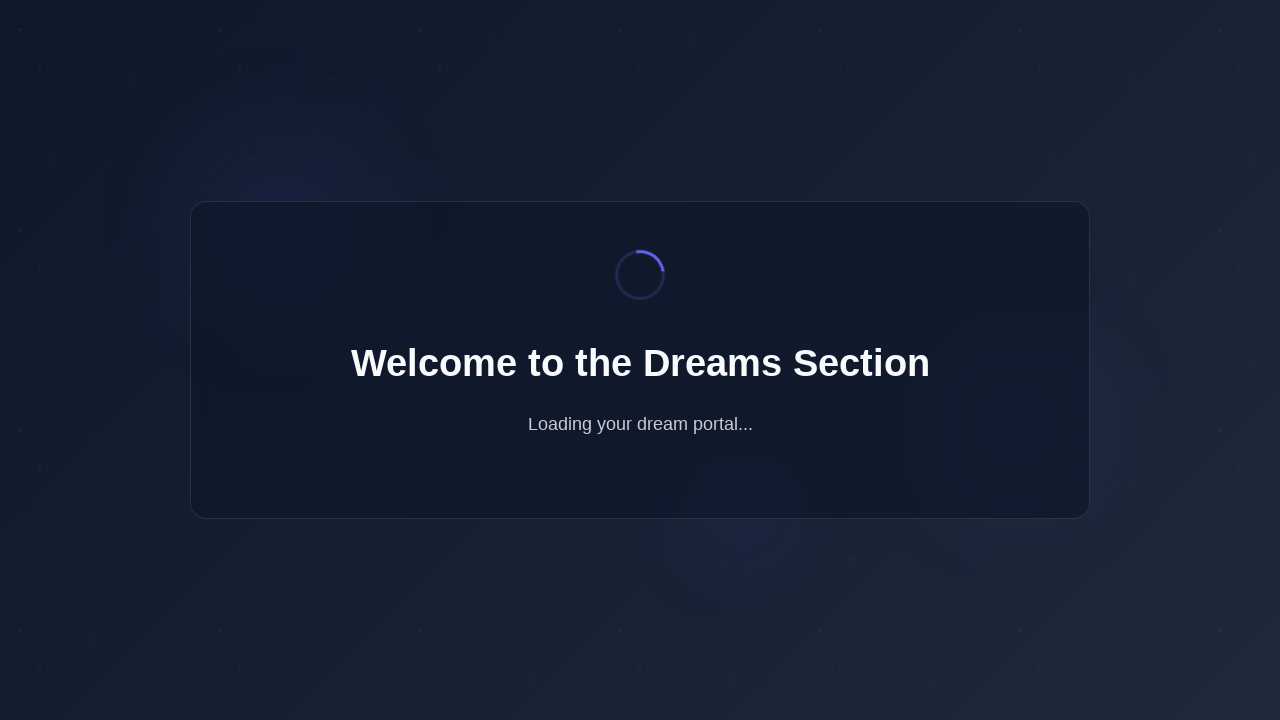

My Dreams button became visible
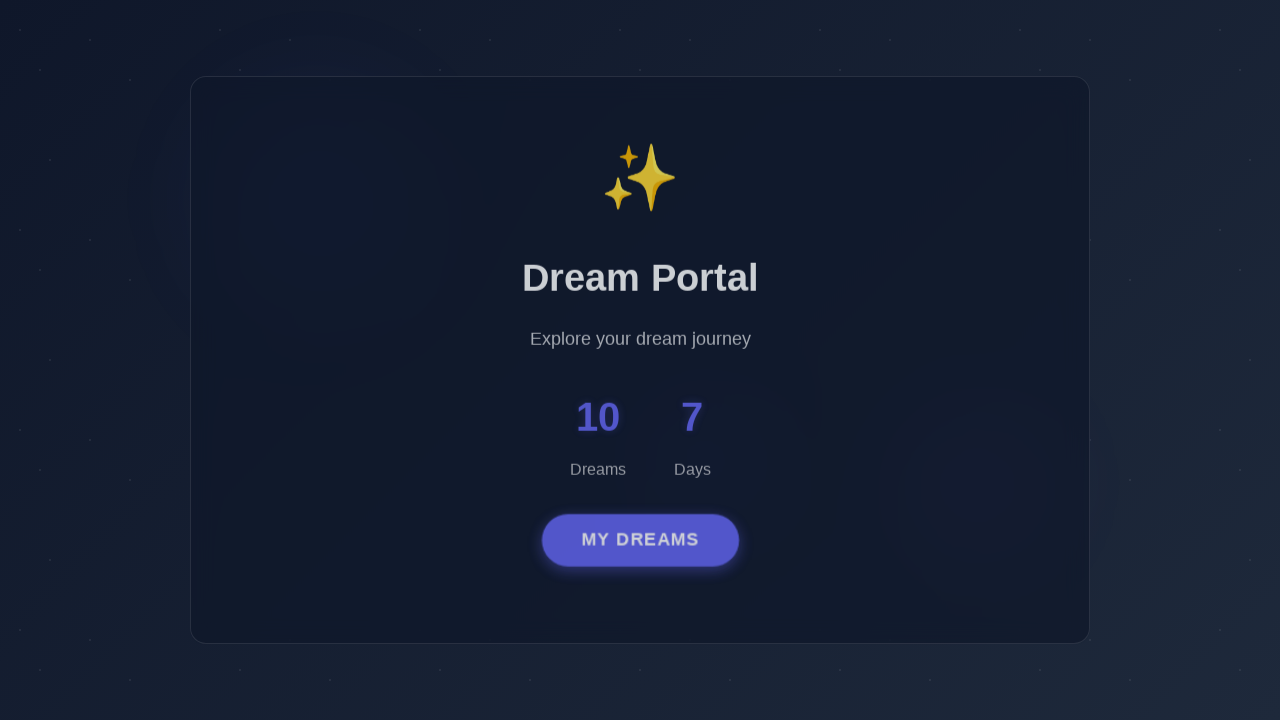

Located My Dreams button element
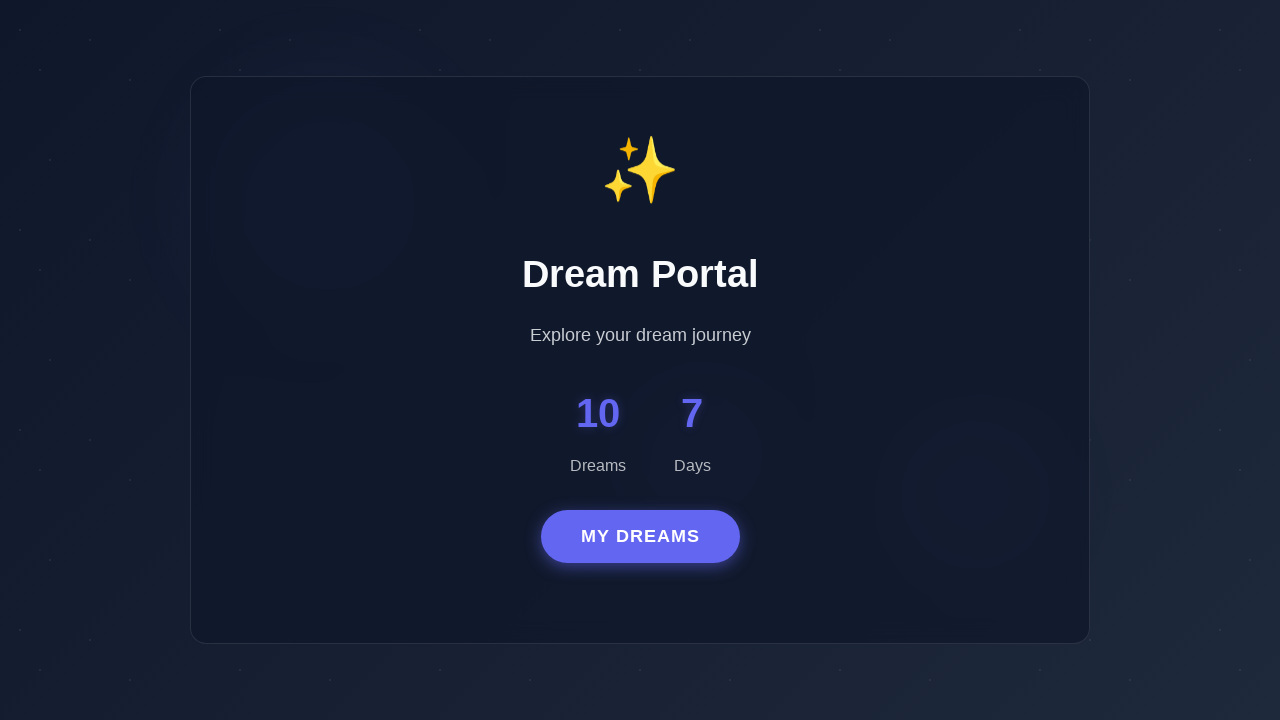

Verified My Dreams button is visible
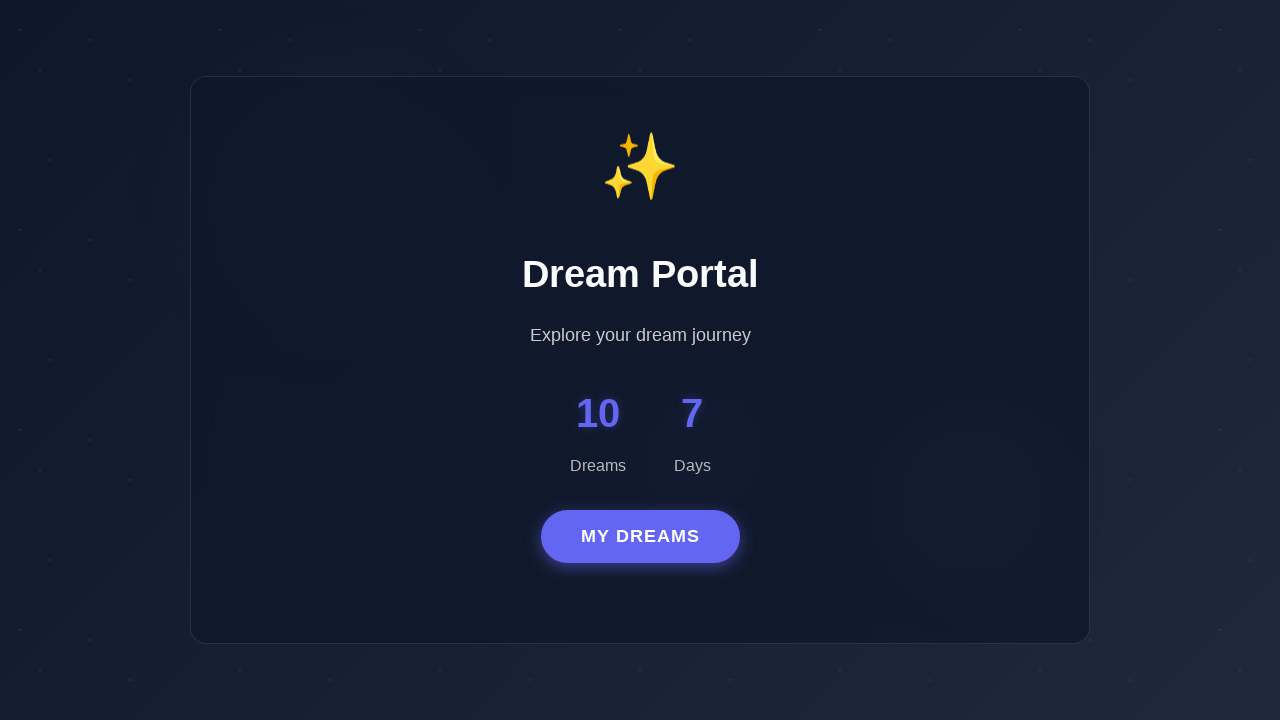

Clicked My Dreams button to test navigation at (640, 537) on #dreamButton
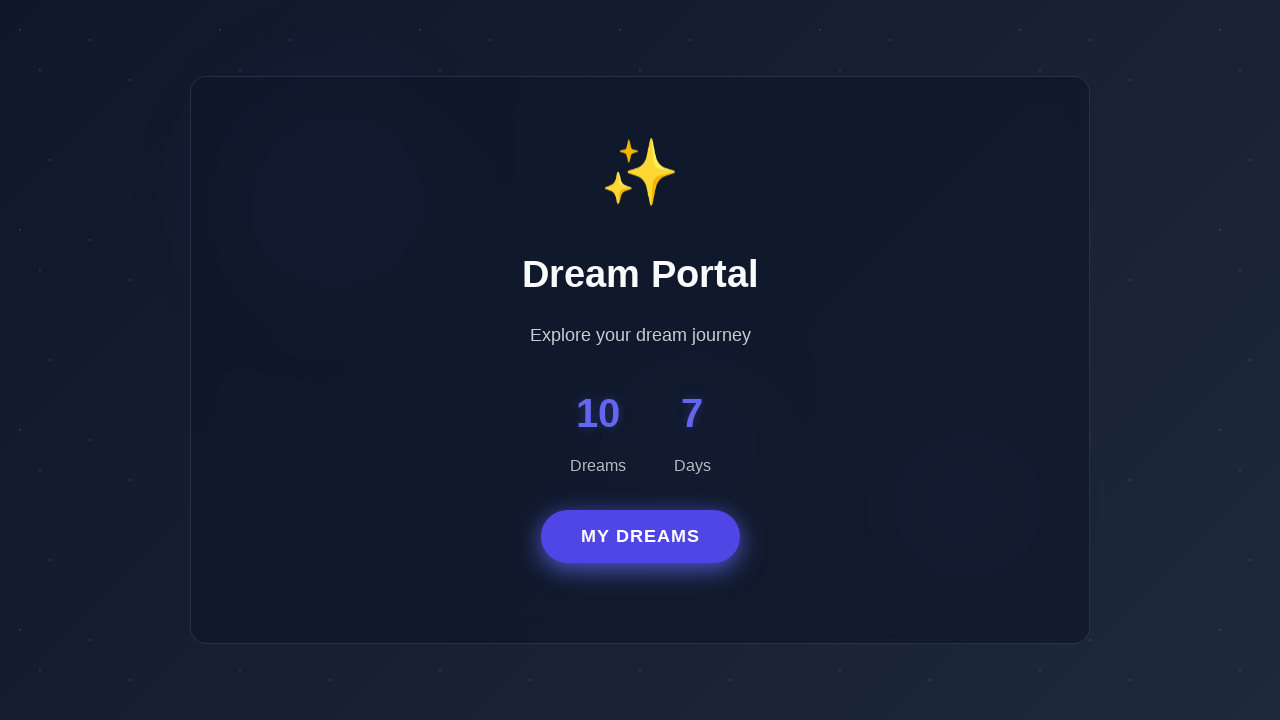

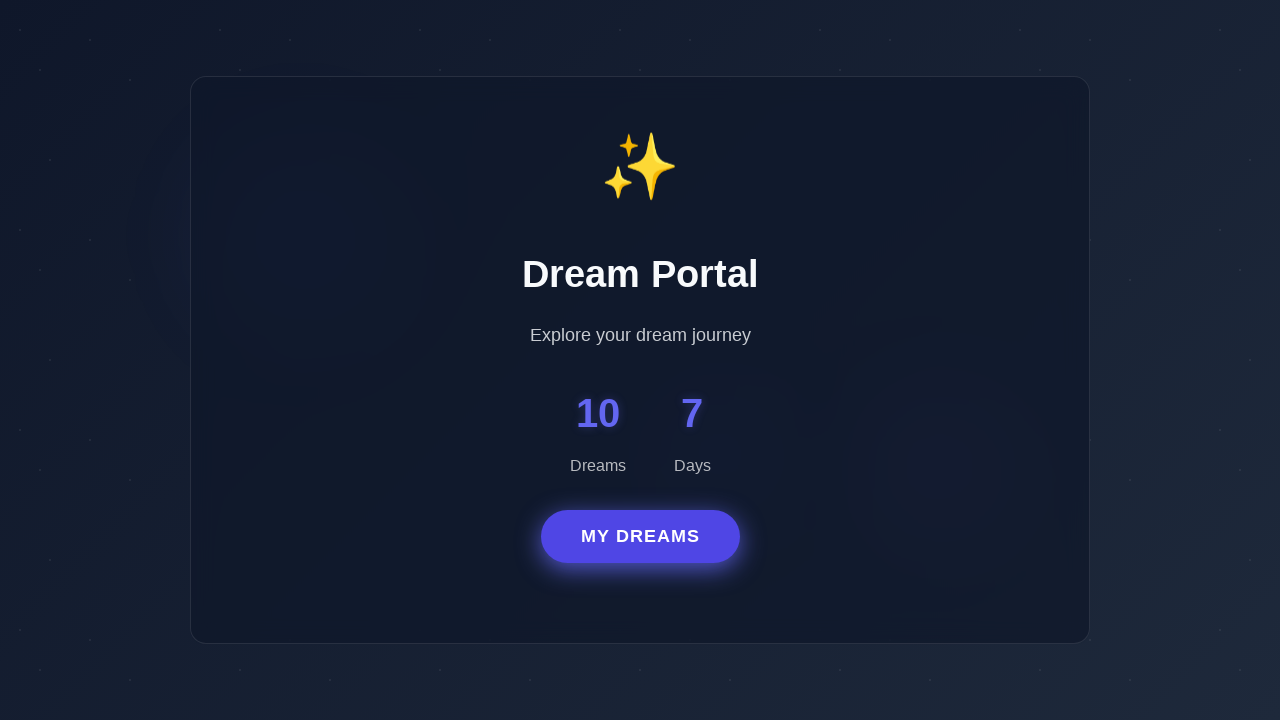